Tests mouse hover functionality by hovering over a dropdown button and clicking on a specific item from the revealed menu

Starting URL: http://seleniumpractise.blogspot.com/2016/08/how-to-perform-mouse-hover-in-selenium.html

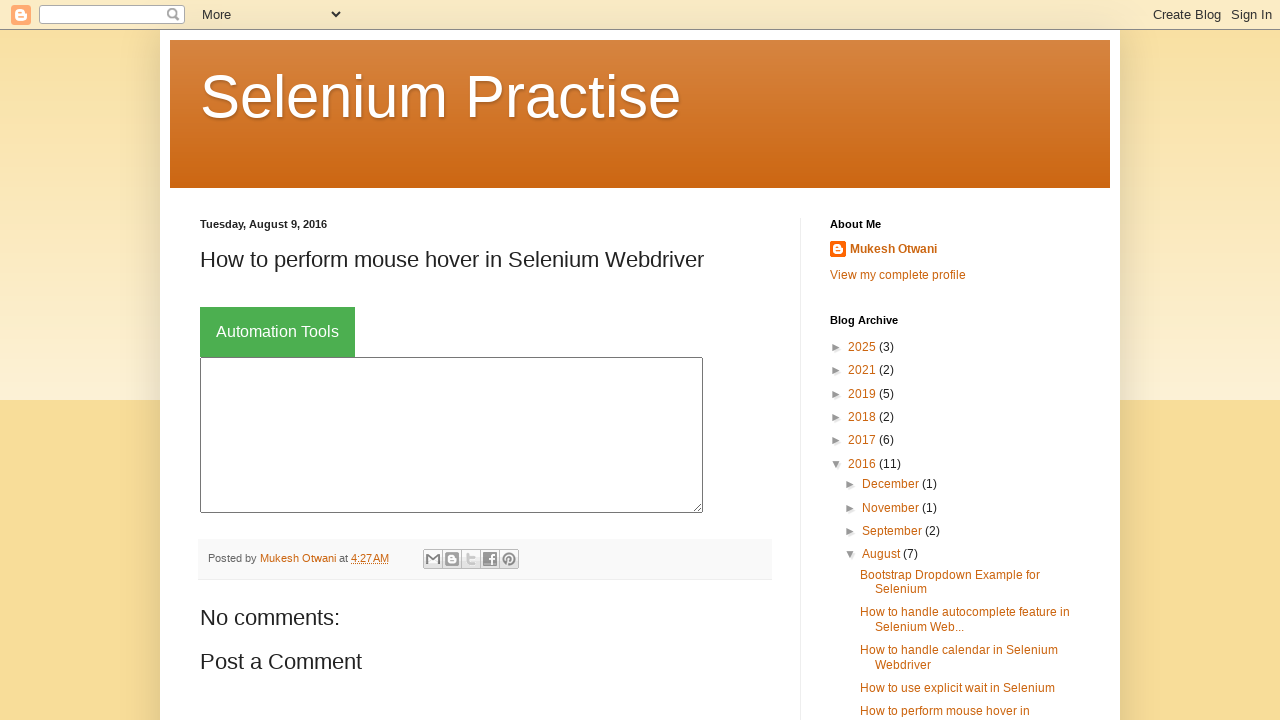

Hovered over 'Automation Tools' button to reveal dropdown menu at (278, 332) on xpath=//button[text()='Automation Tools']
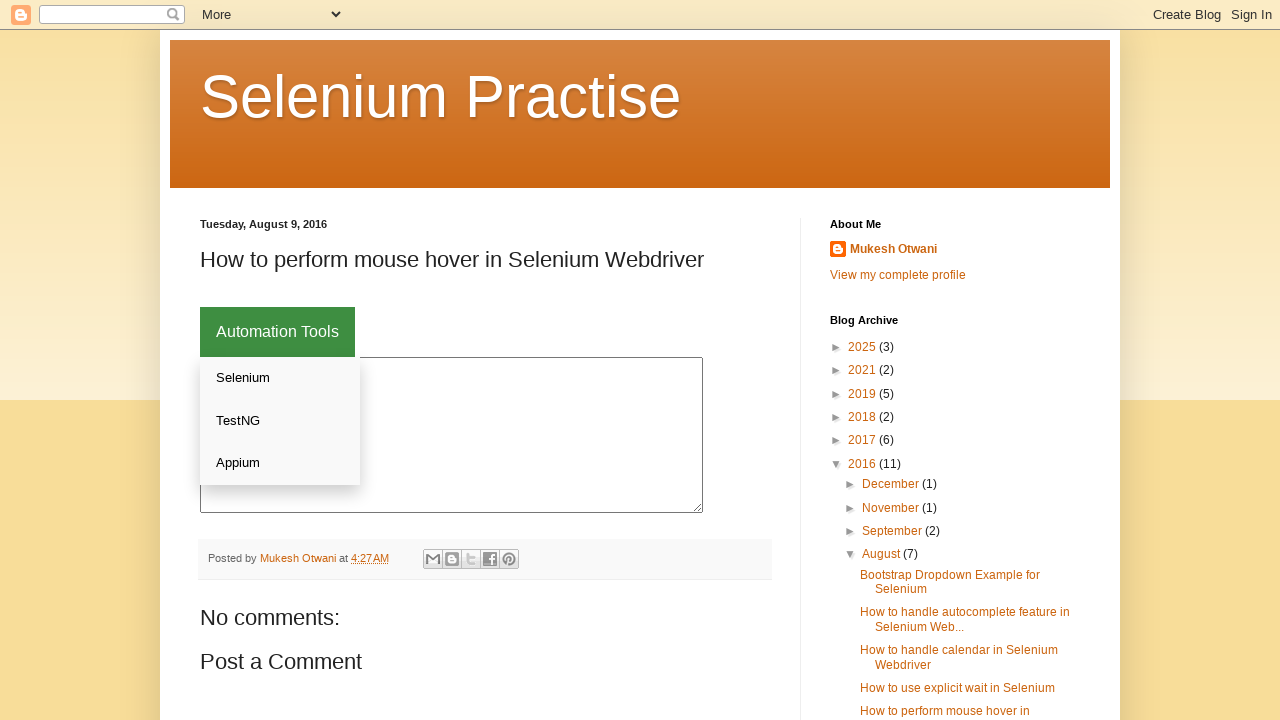

Located all dropdown menu items
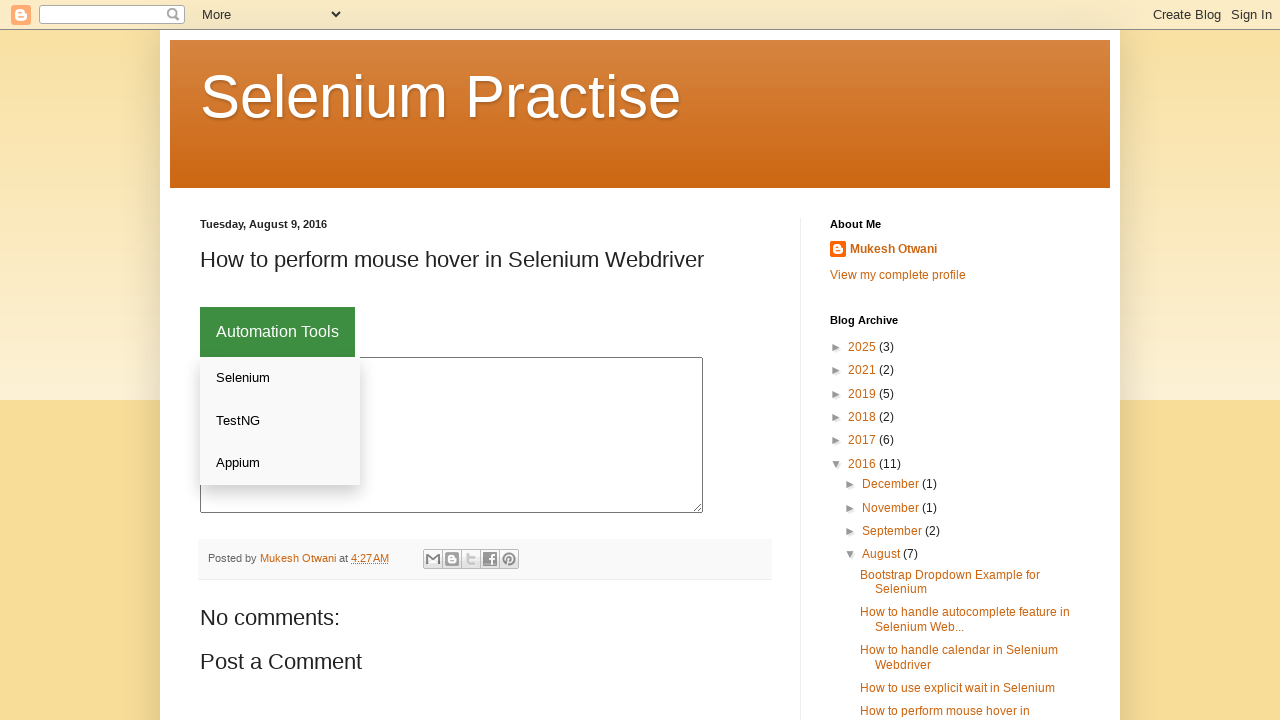

Clicked on 'Selenium' option from dropdown menu at (280, 378) on xpath=//div[@class='dropdown-content']/a >> nth=0
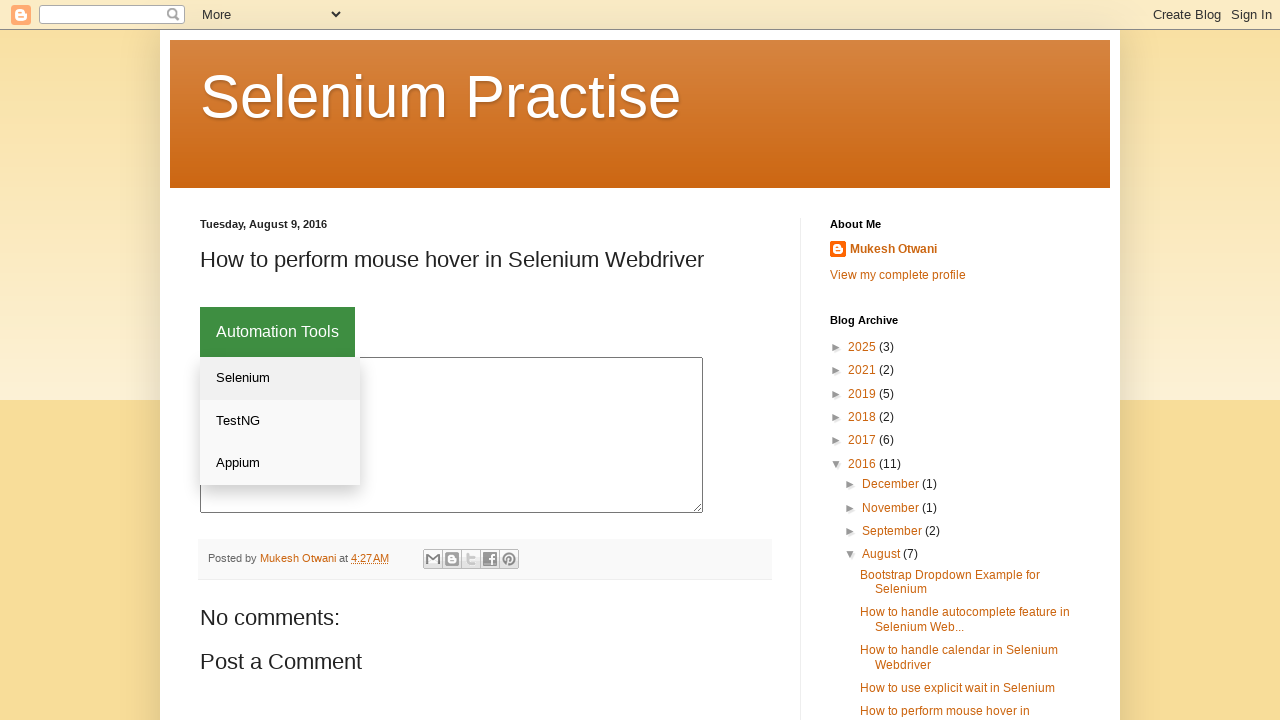

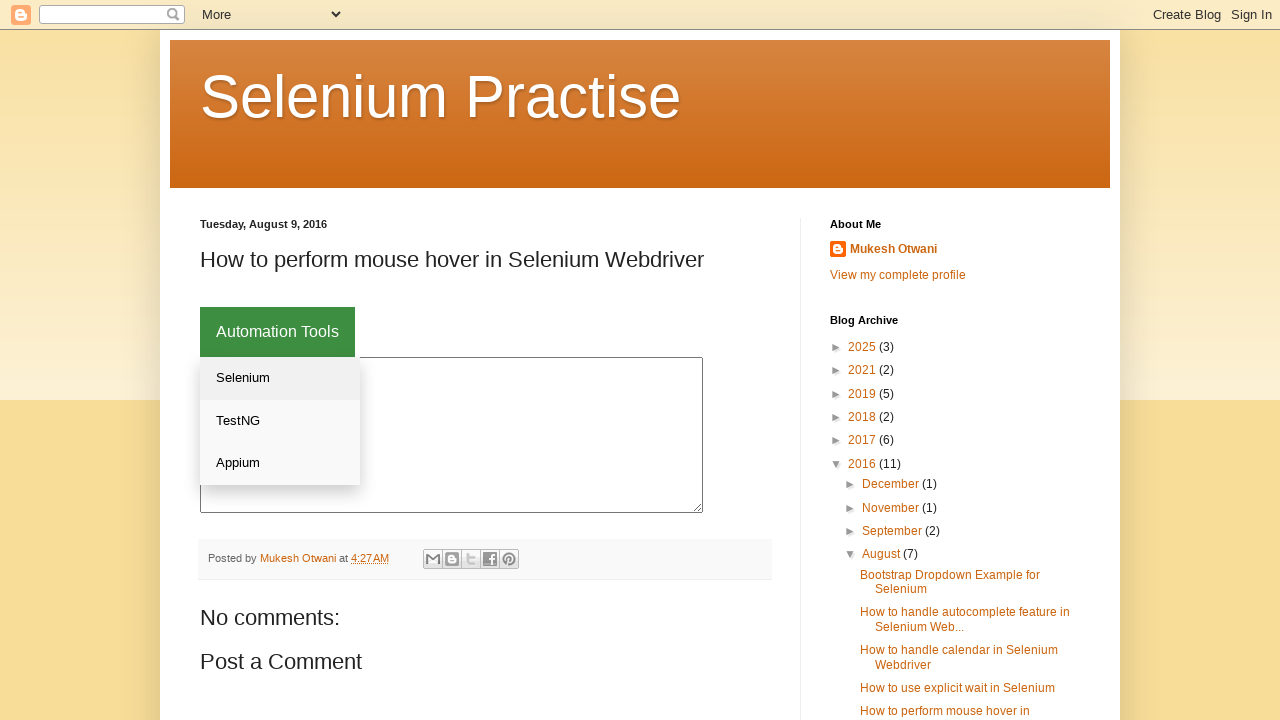